Verifies that clicking the Address radio button on the home page populates the dropdown box with addresses and validates the radio button label.

Starting URL: https://genuine-ganache-d769f7.netlify.app

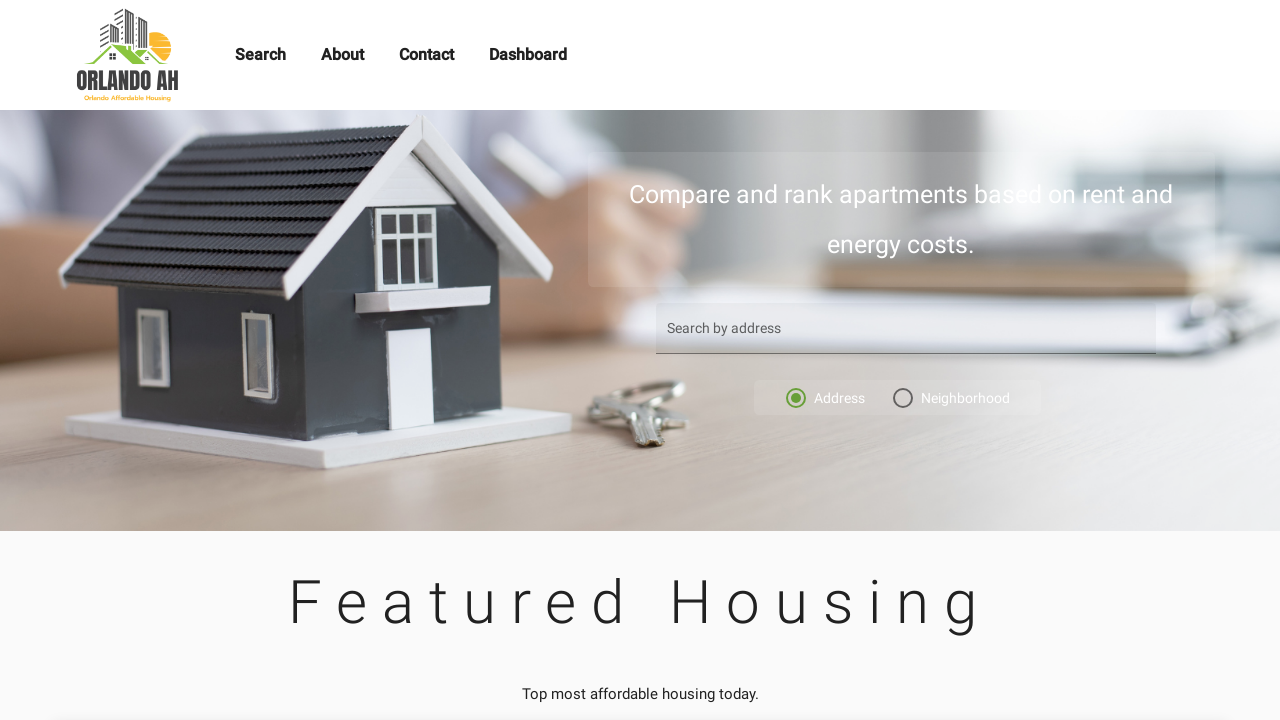

Clicked on the Address radio button at (796, 398) on //*[@id="mat-radio-2"]/label/span[1]/span[2]
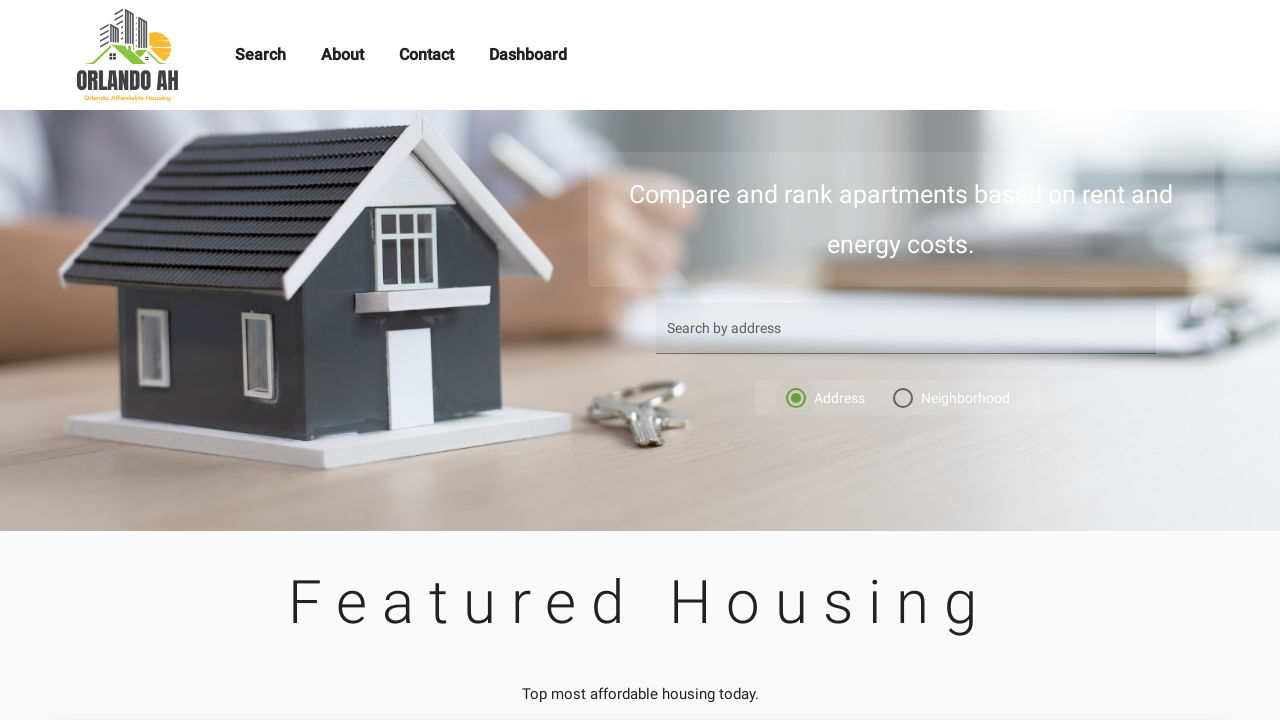

Clicked on the dropdown box to open it at (906, 338) on //*[@id="video-container"]/div/div/div[2]/div[2]/div/form/mat-form-field
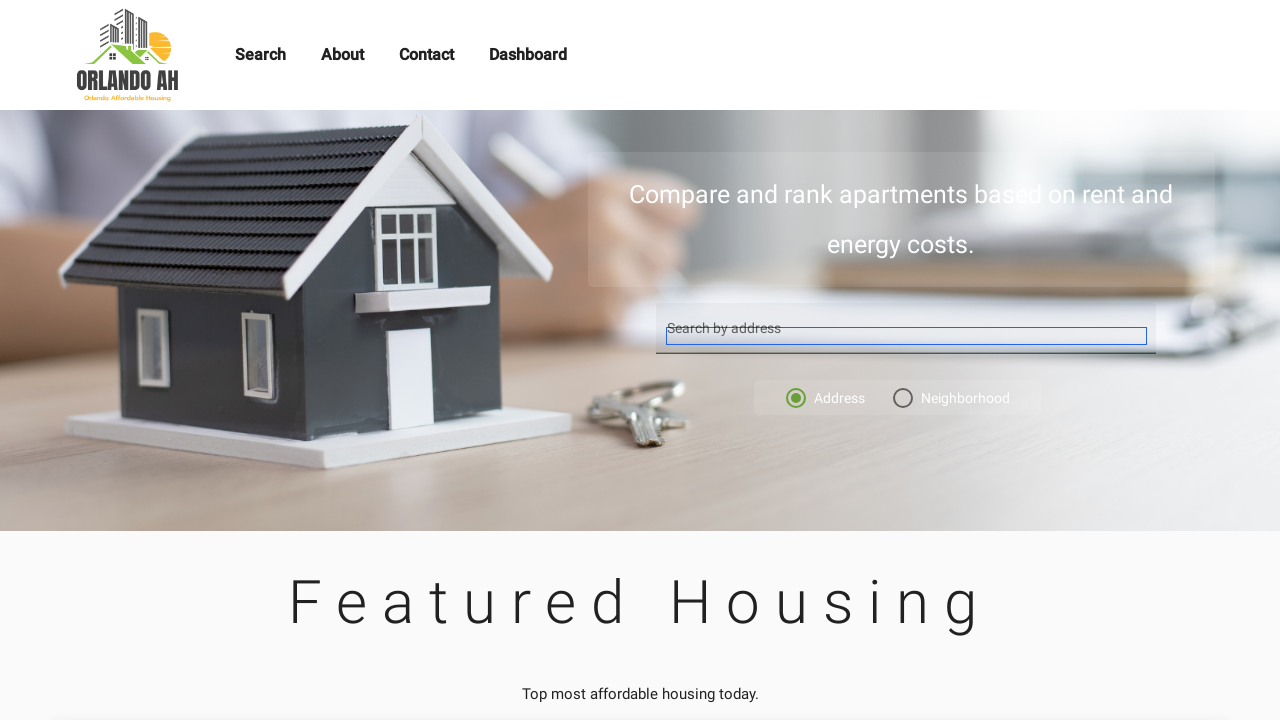

Clicked outside the dropdown to close it at (640, 55) on .container
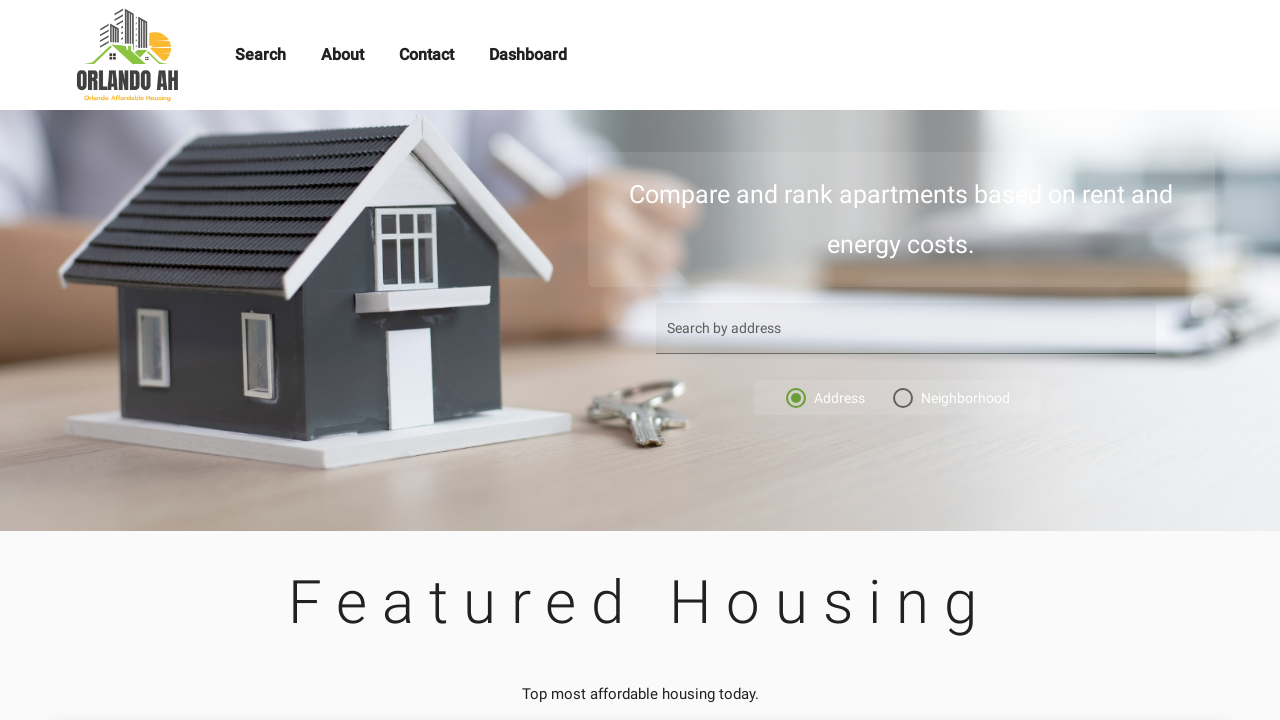

Retrieved the radio button label text
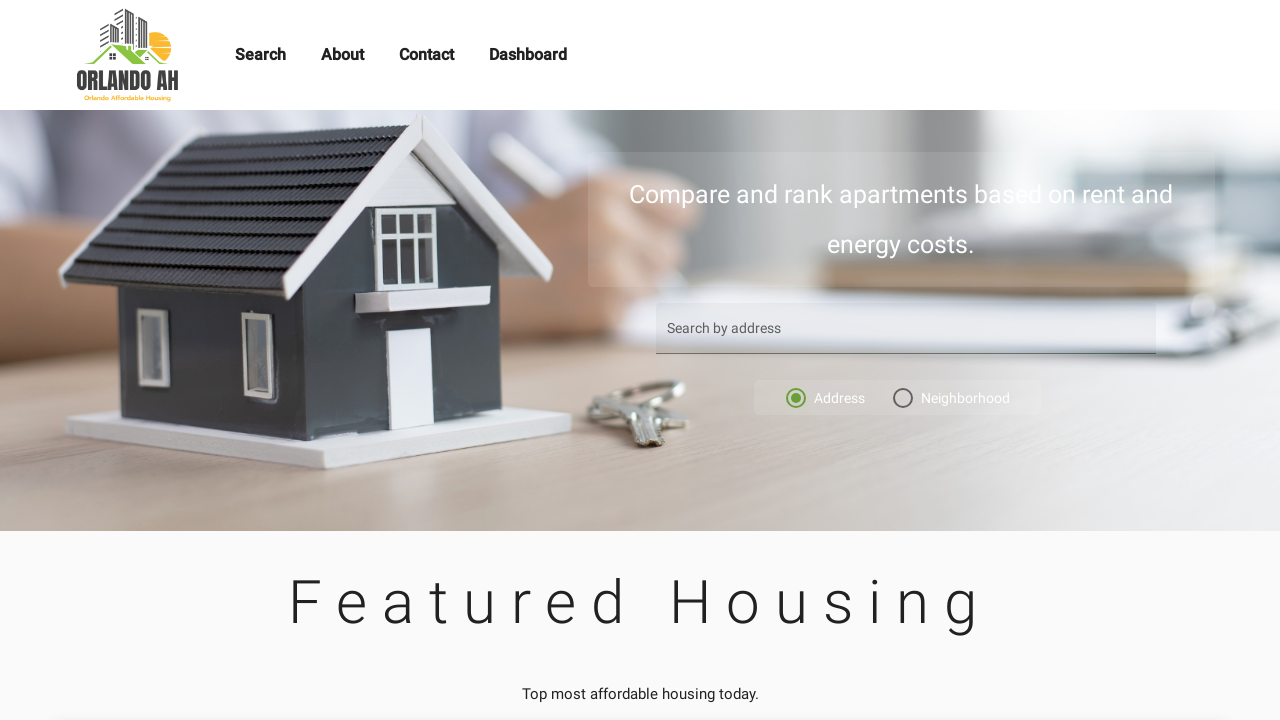

Validated that the radio button label contains 'Address'
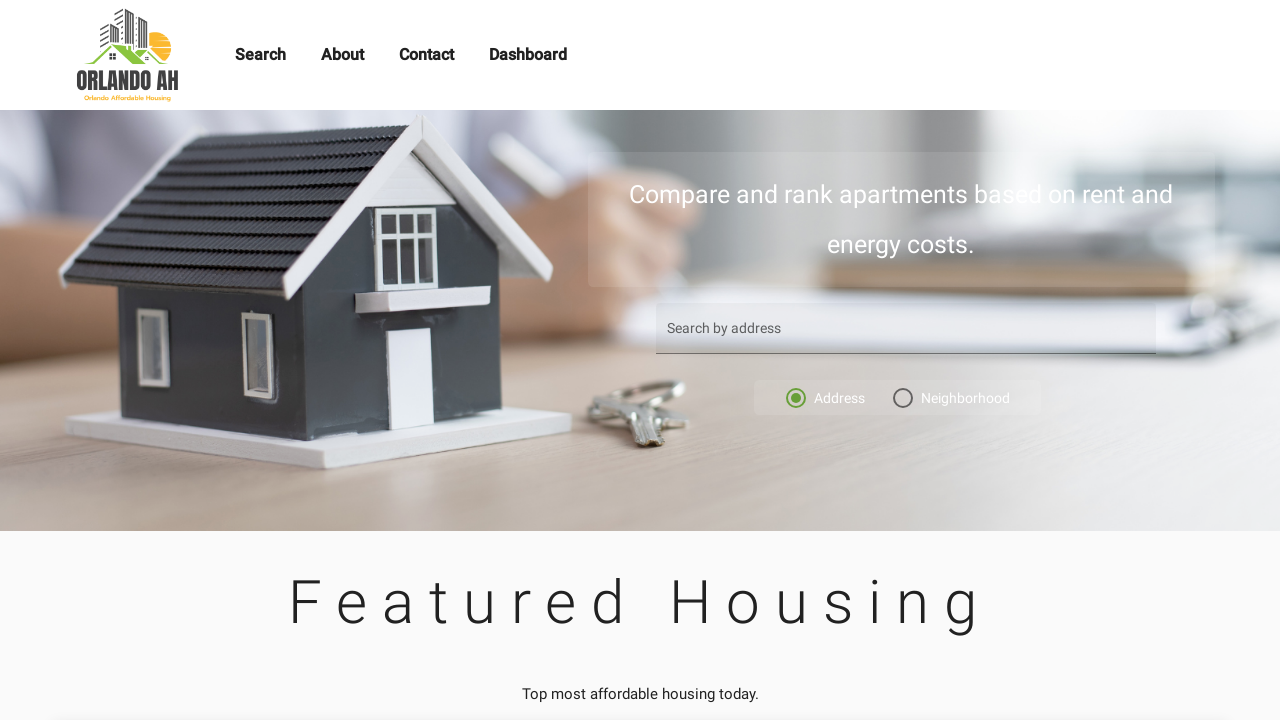

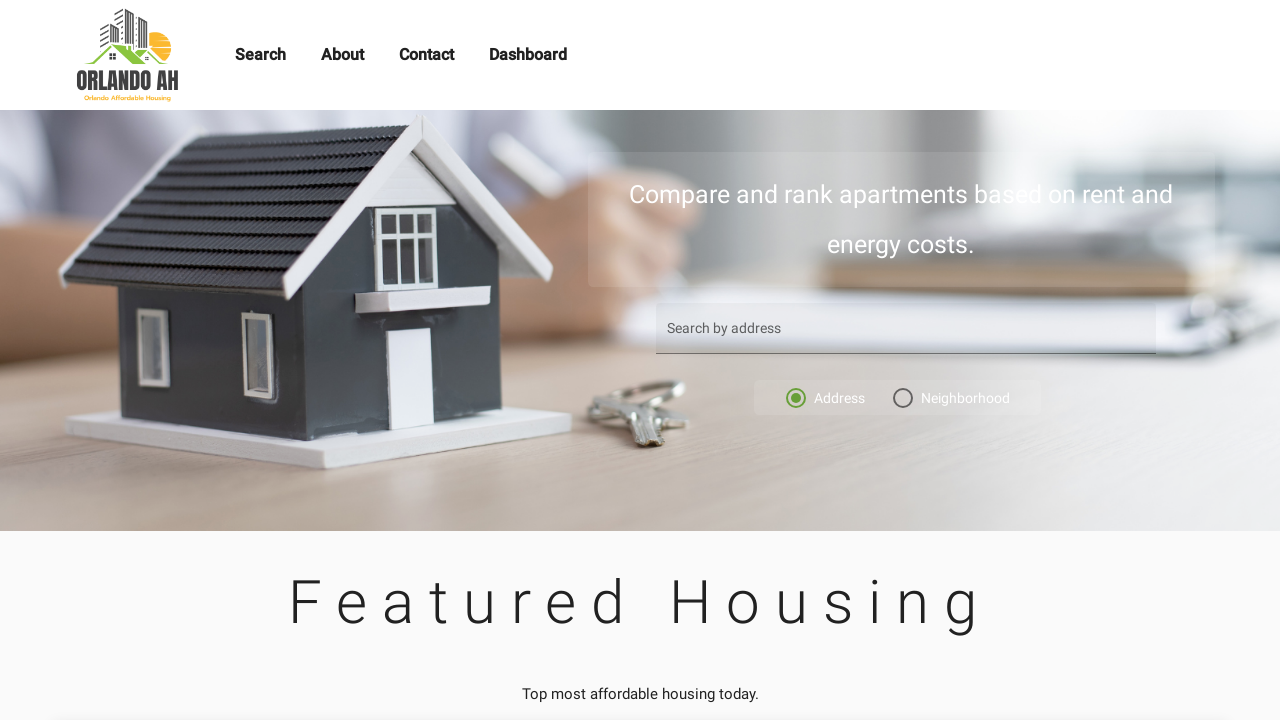